Tests an e-commerce shopping cart flow by adding multiple items to cart, applying a promo code, and verifying the discount is applied

Starting URL: https://rahulshettyacademy.com/seleniumPractise/#/

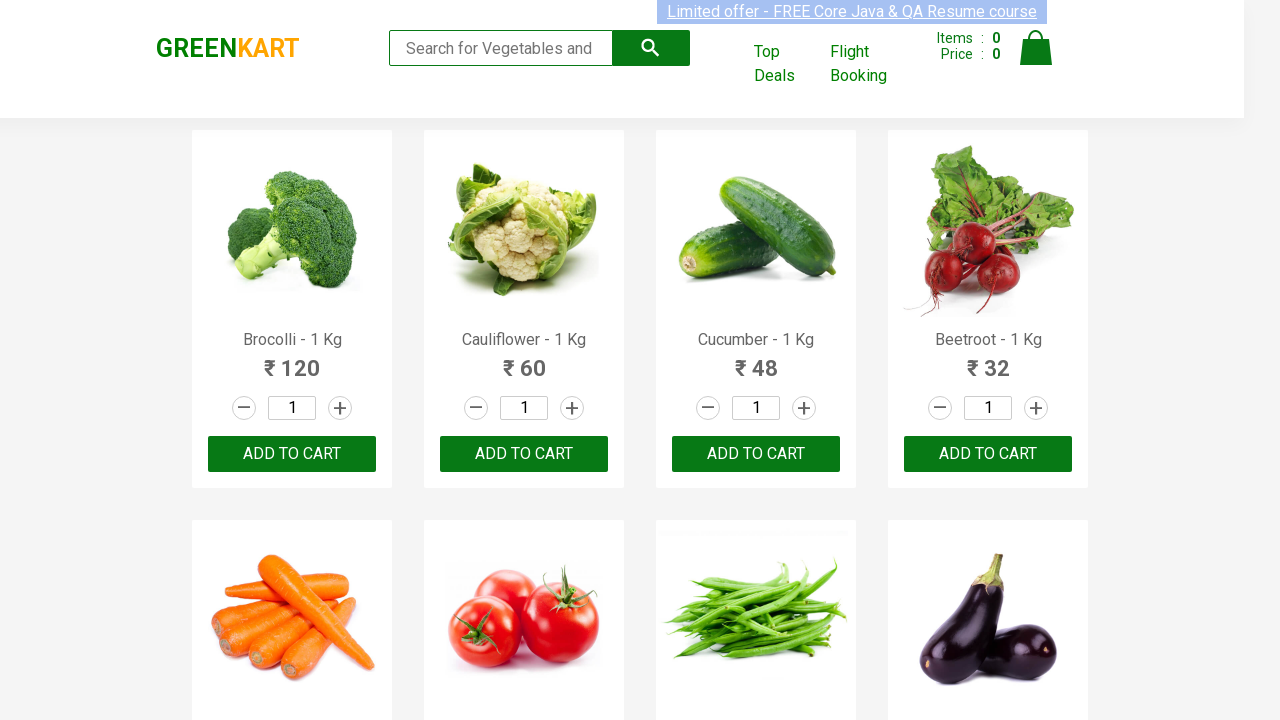

Retrieved all product elements from page
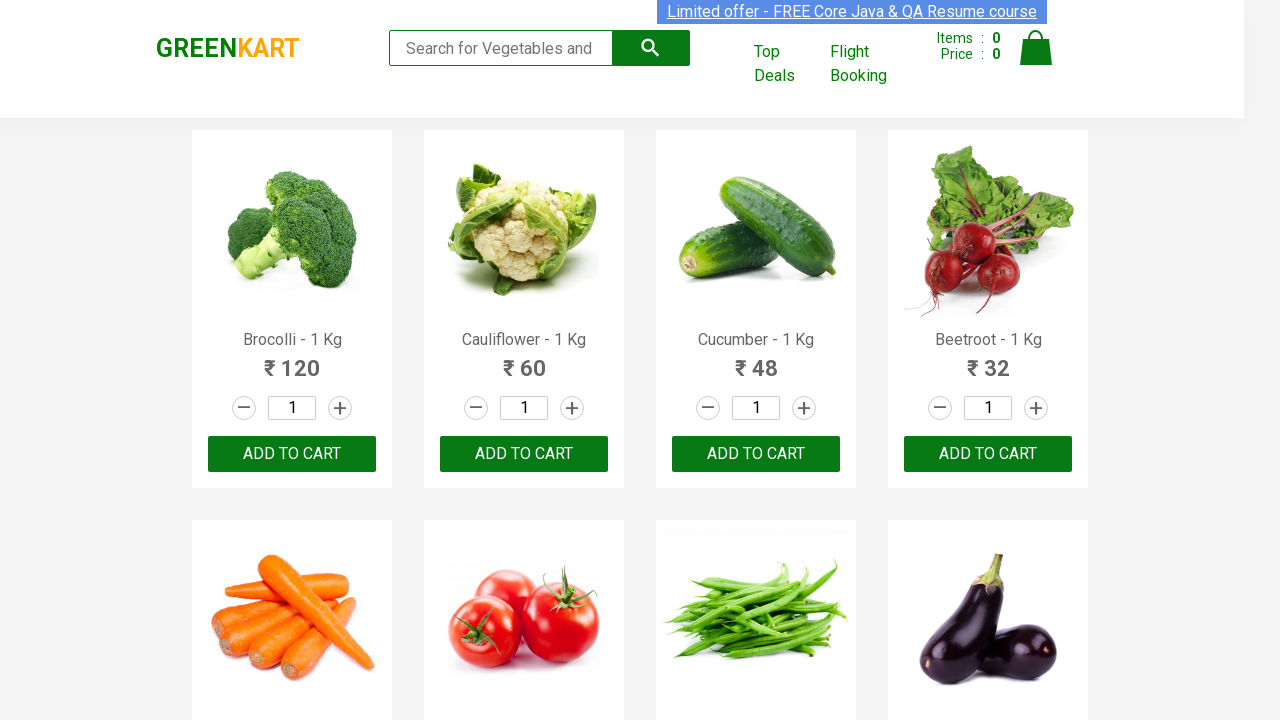

Retrieved text content from product at index 0
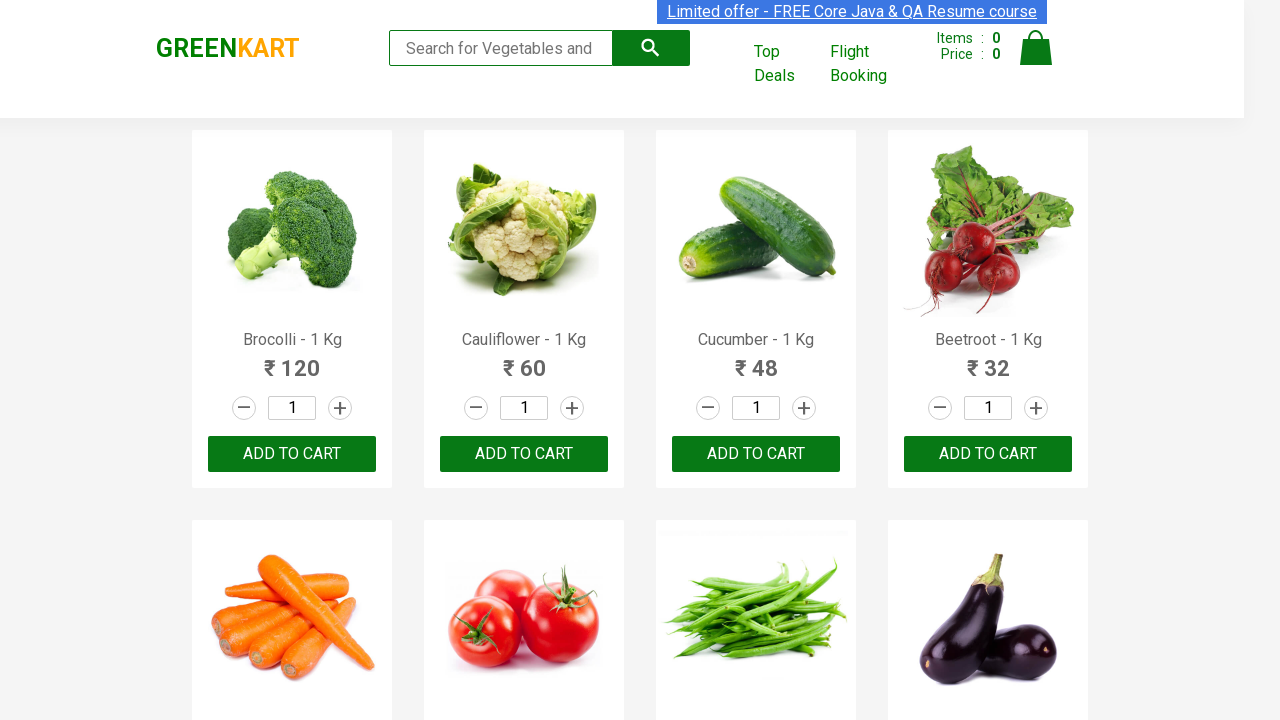

Added 'Brocolli' to cart at (292, 454) on xpath=//div[@class='product-action']/button >> nth=0
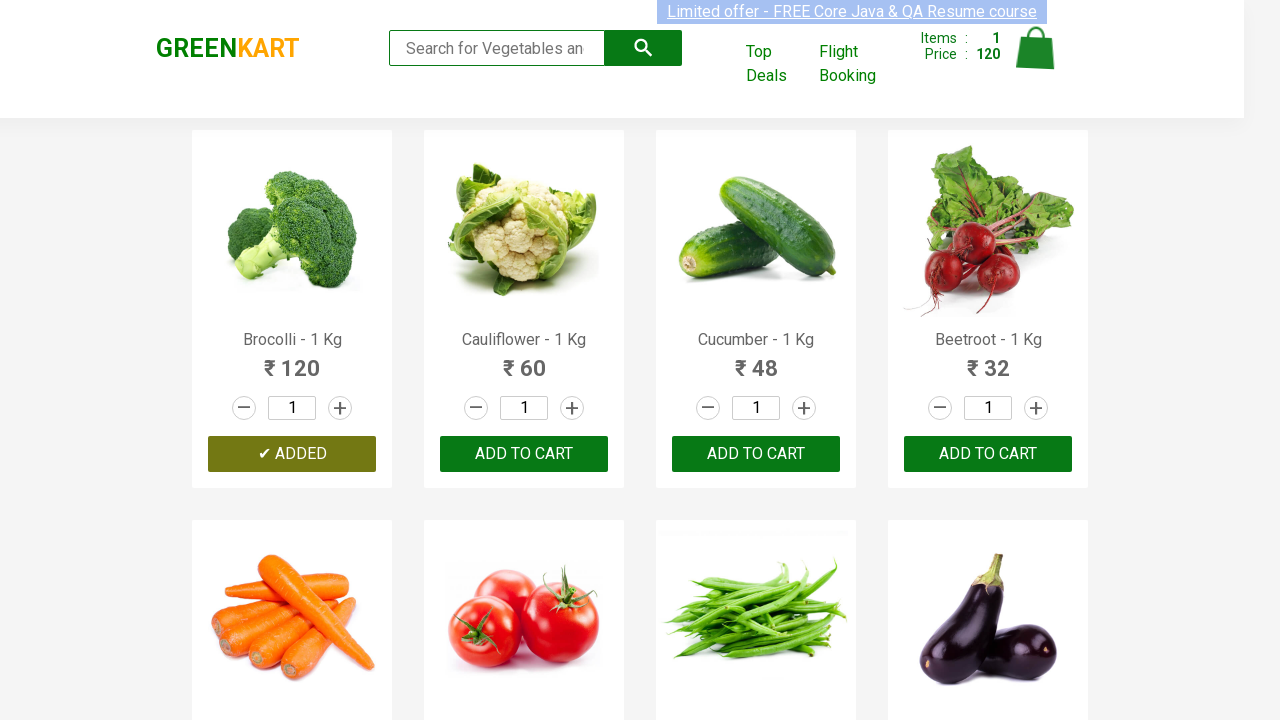

Retrieved text content from product at index 1
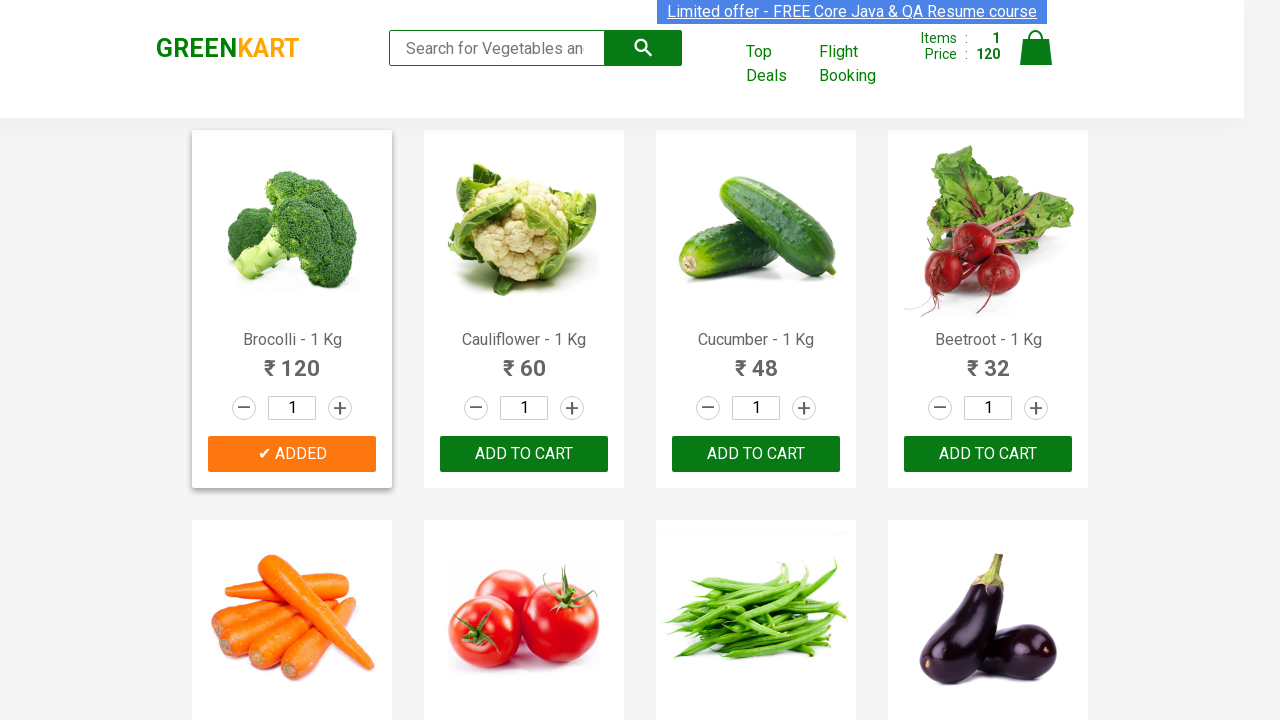

Added 'Cauliflower' to cart at (524, 454) on xpath=//div[@class='product-action']/button >> nth=1
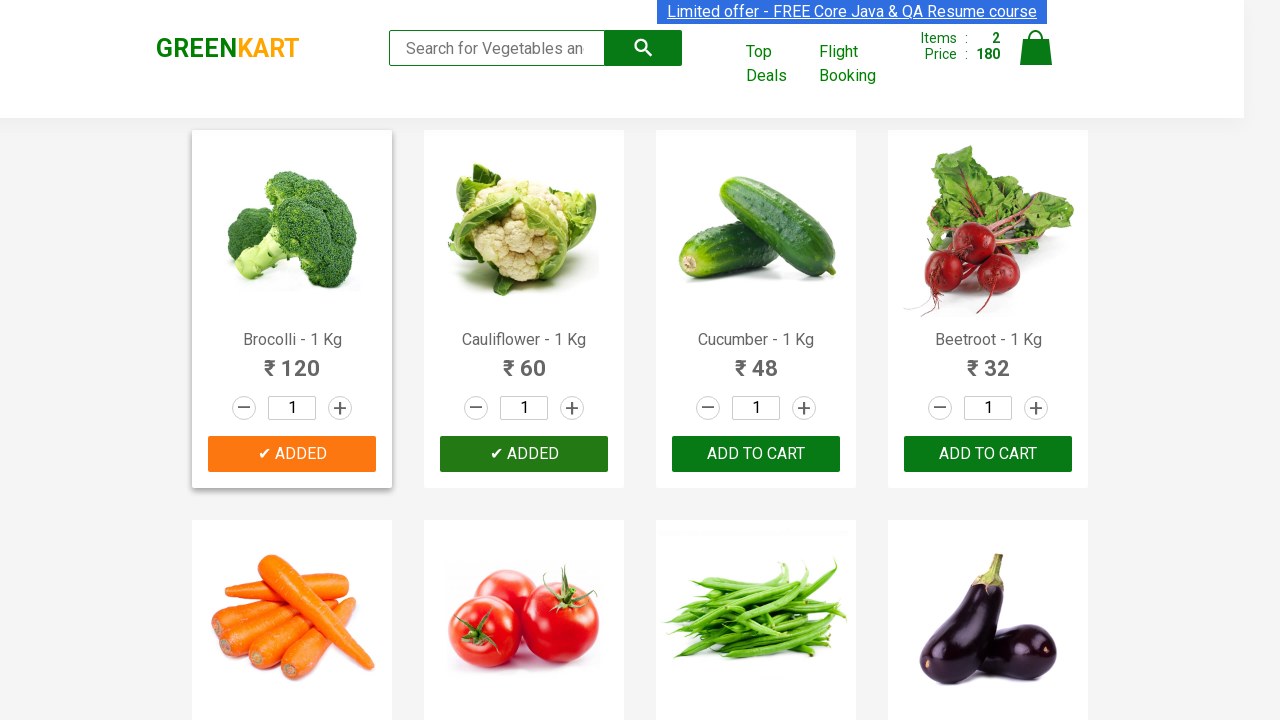

Retrieved text content from product at index 2
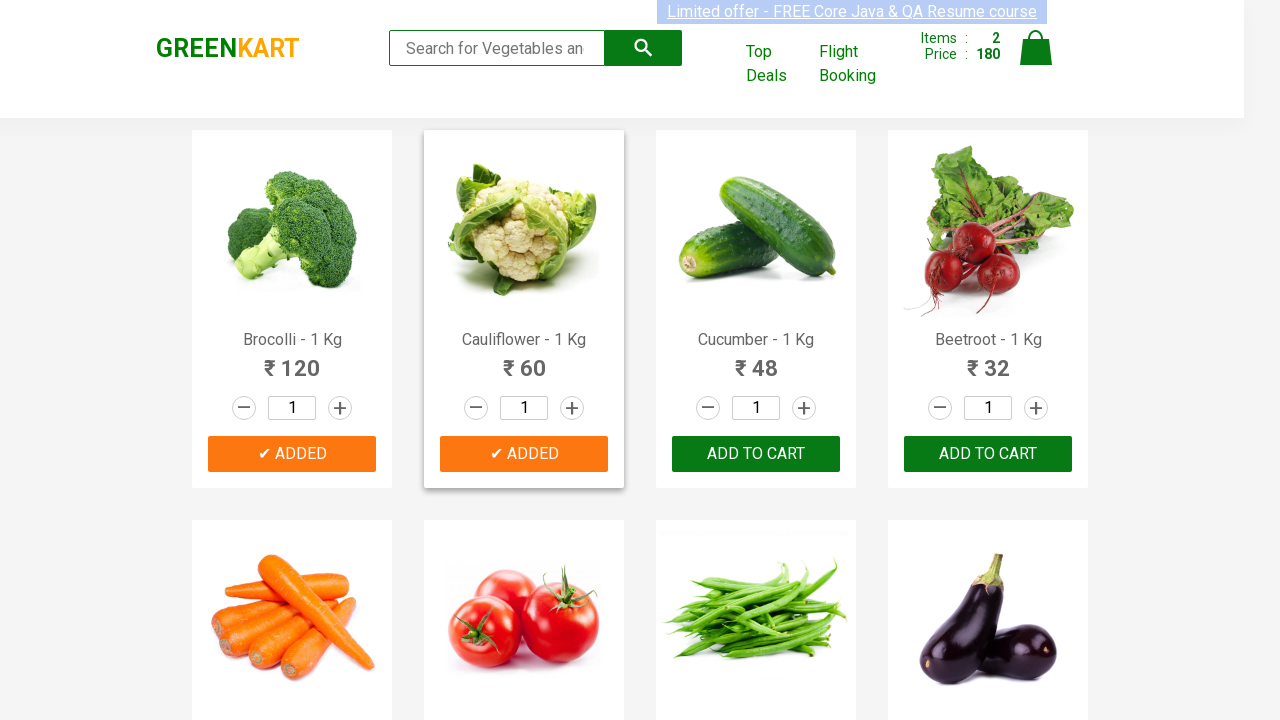

Added 'Cucumber' to cart at (756, 454) on xpath=//div[@class='product-action']/button >> nth=2
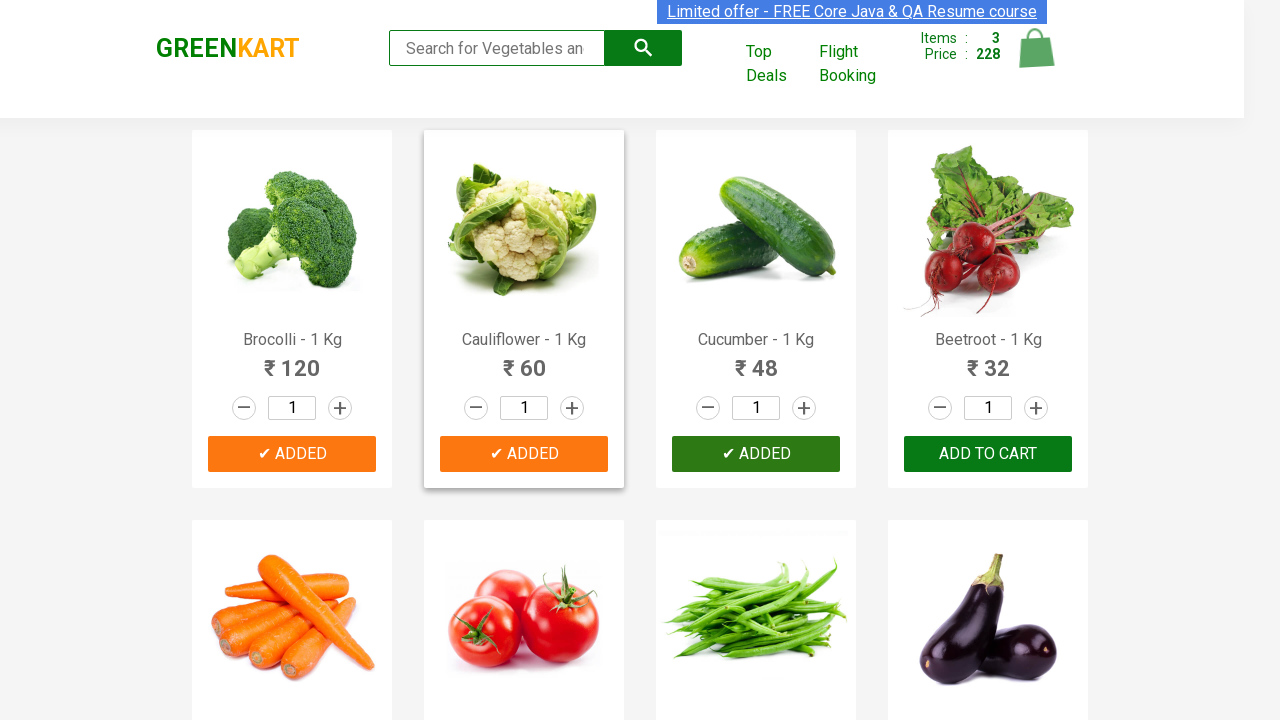

Retrieved text content from product at index 3
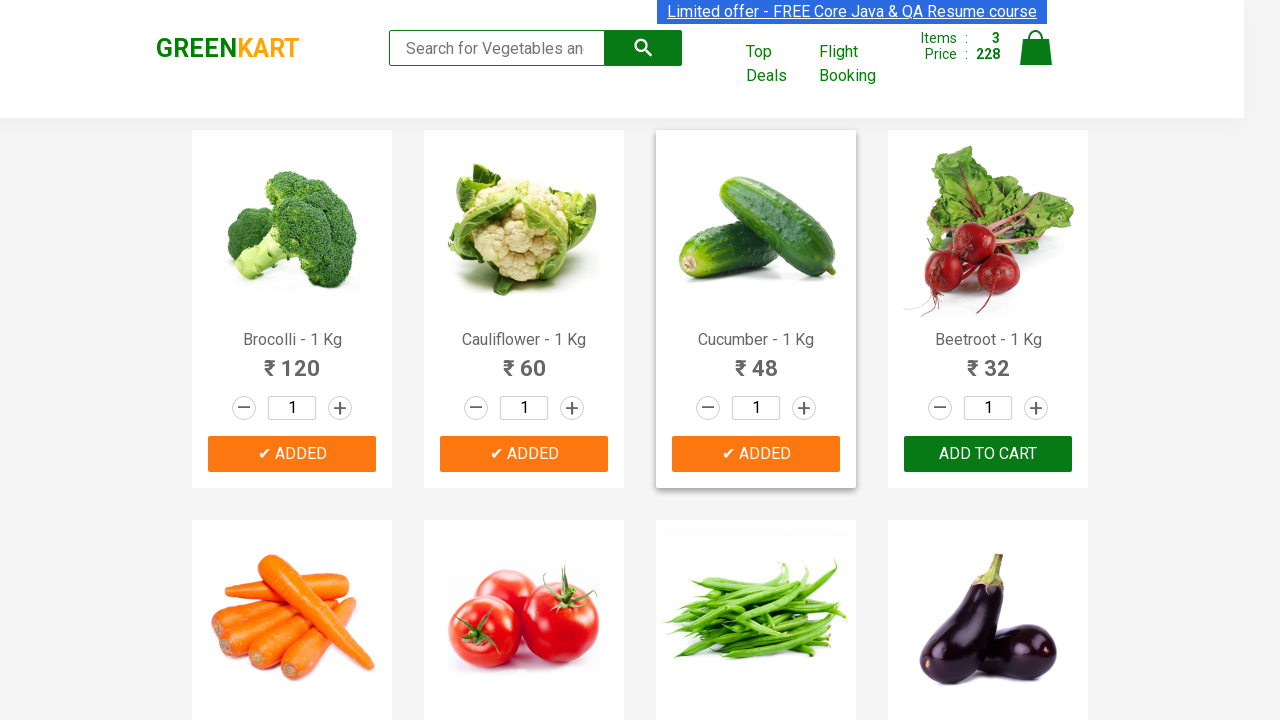

Added 'Beetroot' to cart at (988, 454) on xpath=//div[@class='product-action']/button >> nth=3
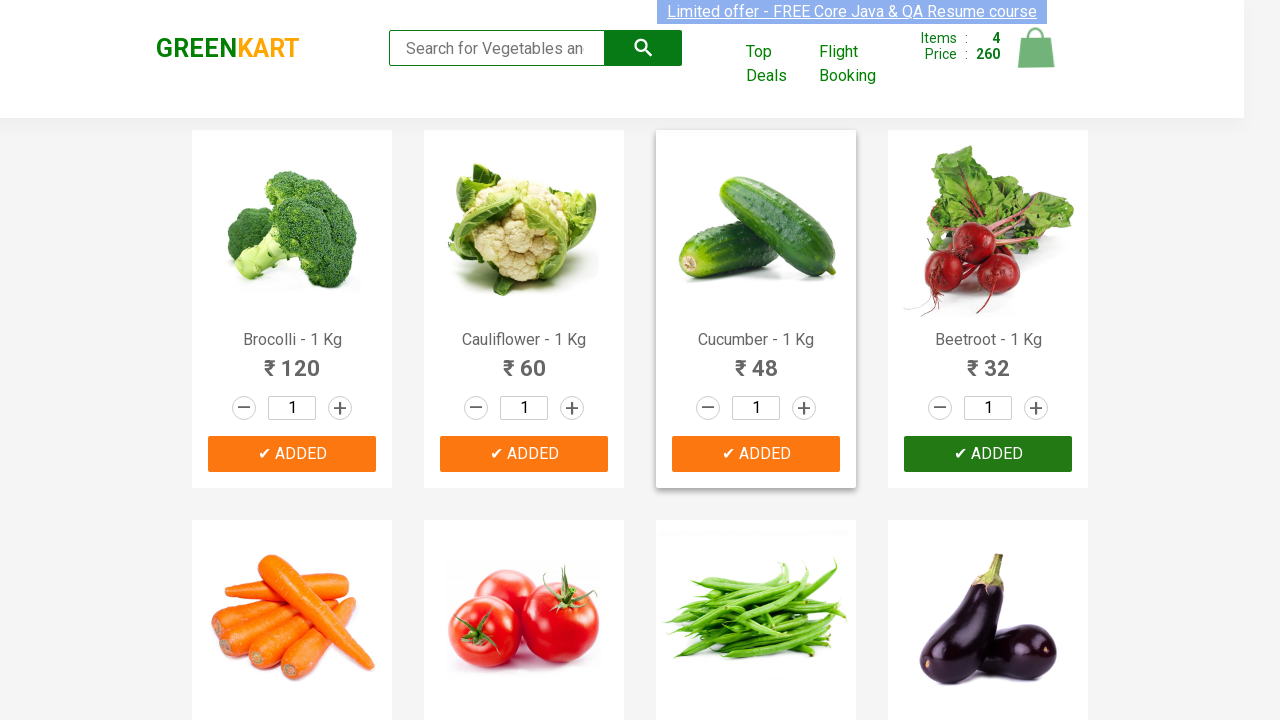

Clicked cart icon to view shopping cart at (1036, 48) on img[alt='Cart']
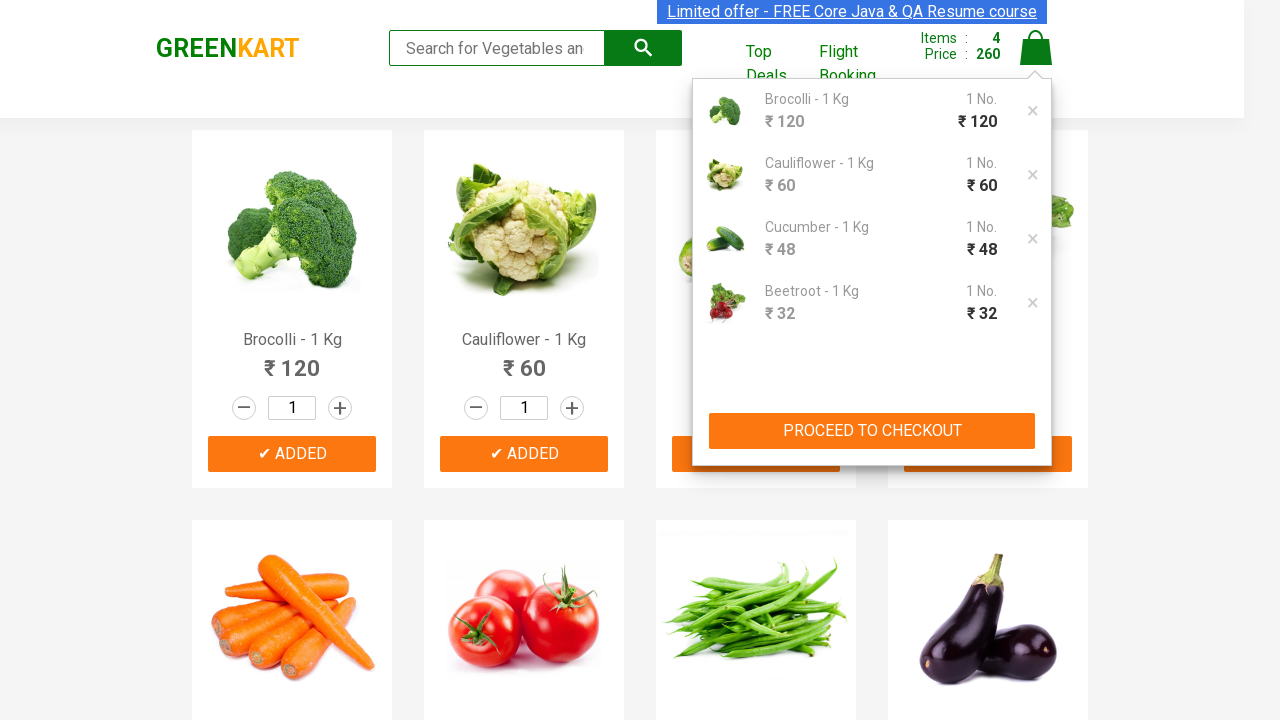

Clicked 'PROCEED TO CHECKOUT' button at (872, 431) on xpath=//*[contains(text(), 'PROCEED TO CHECKOUT')]
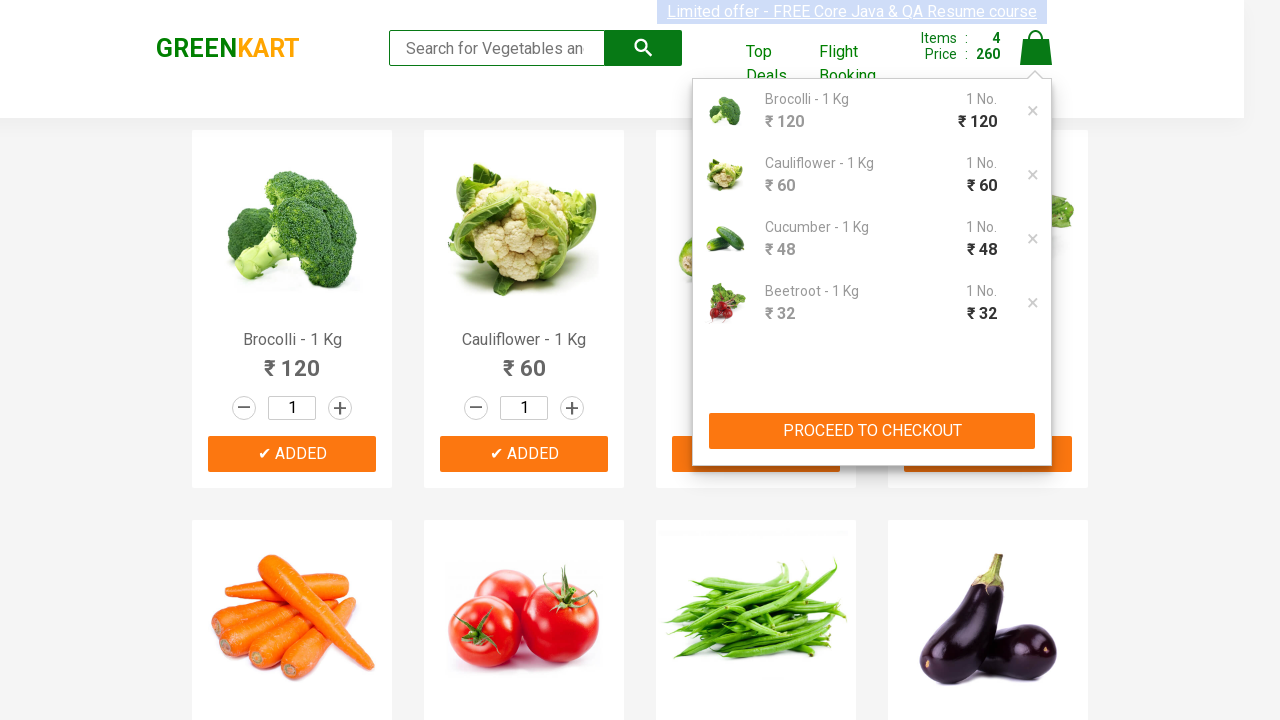

Promo code input field loaded
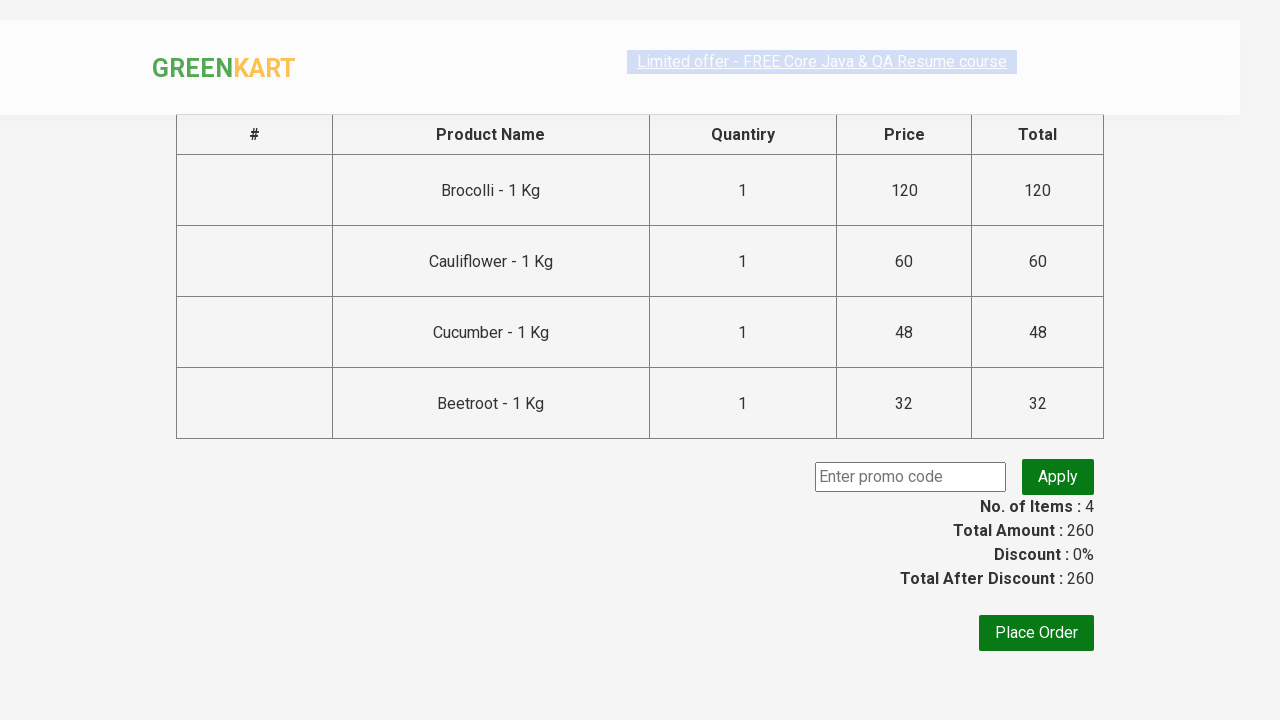

Entered promo code 'rahulshettyacademy' on input.promoCode
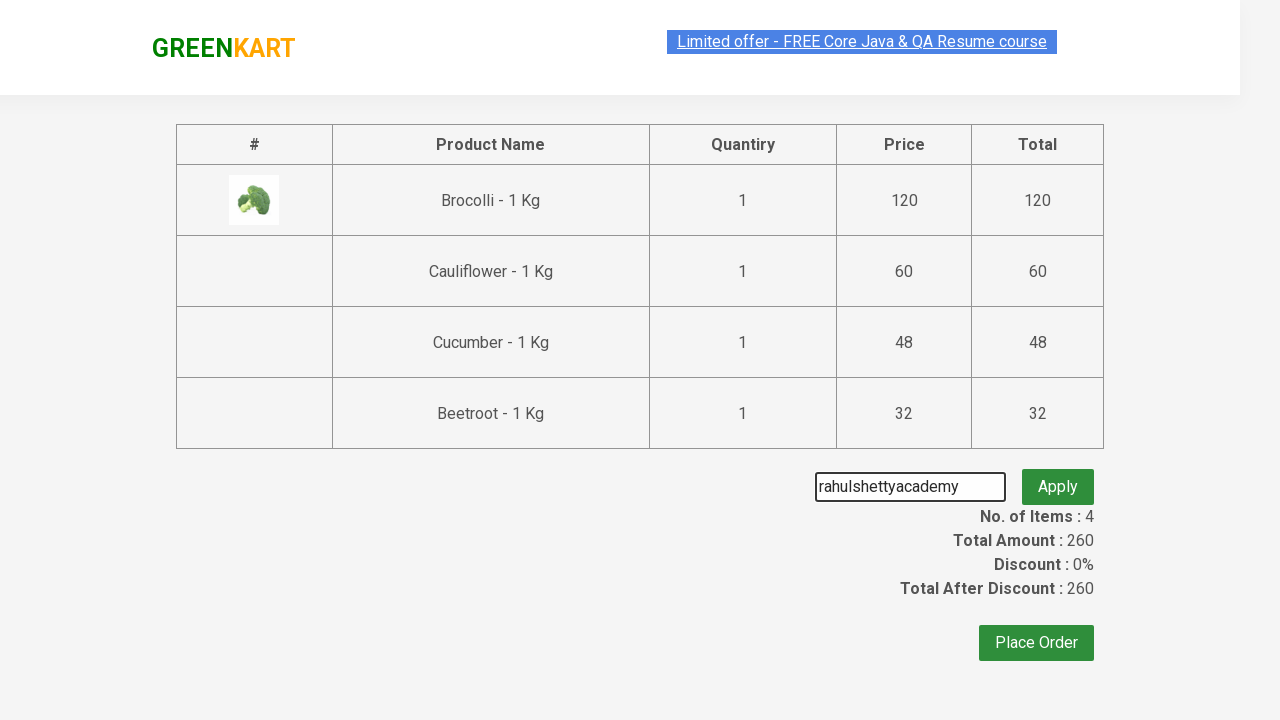

Clicked 'Apply' button to apply promo code at (1058, 477) on button.promoBtn
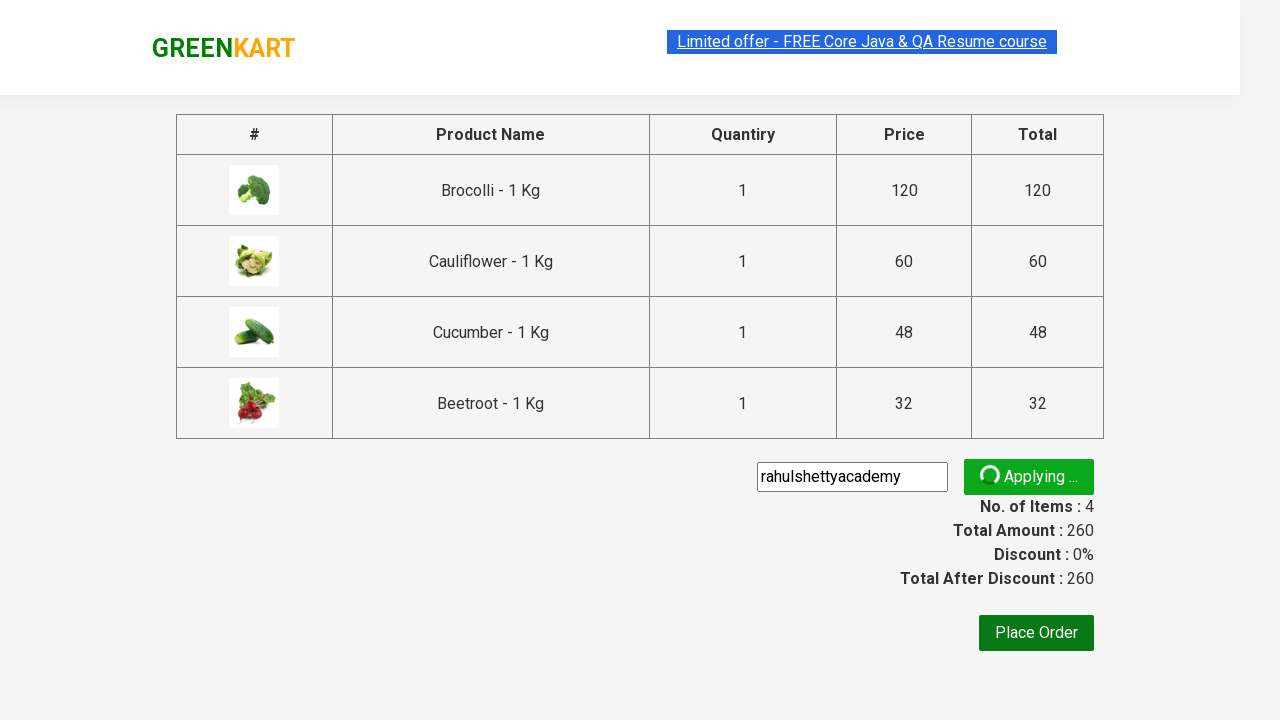

Promo code application result displayed
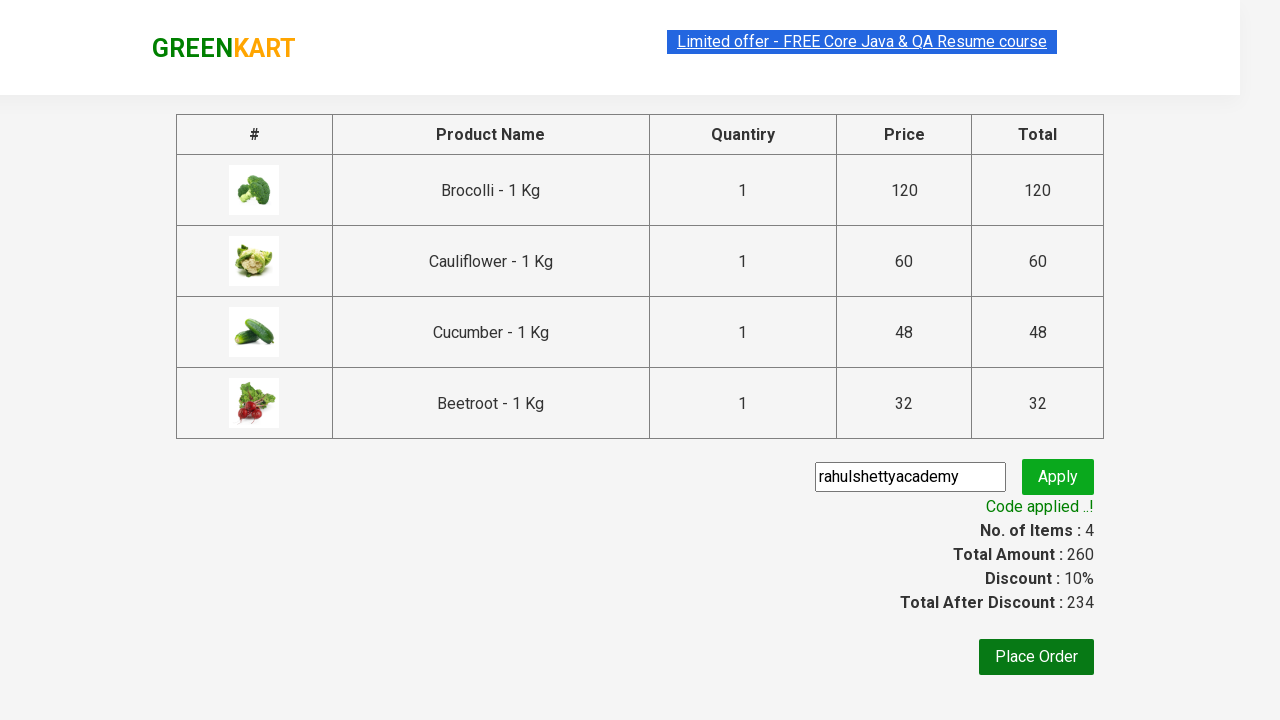

Verified promo code was applied successfully (green color confirmed)
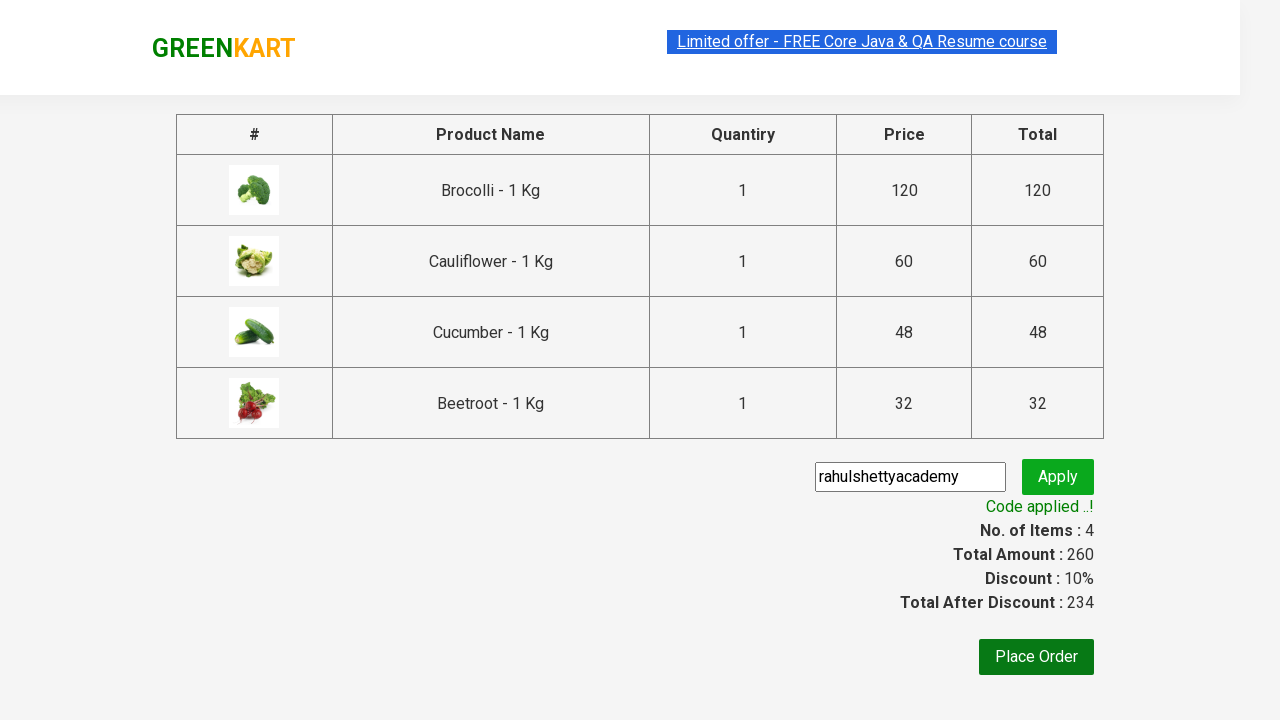

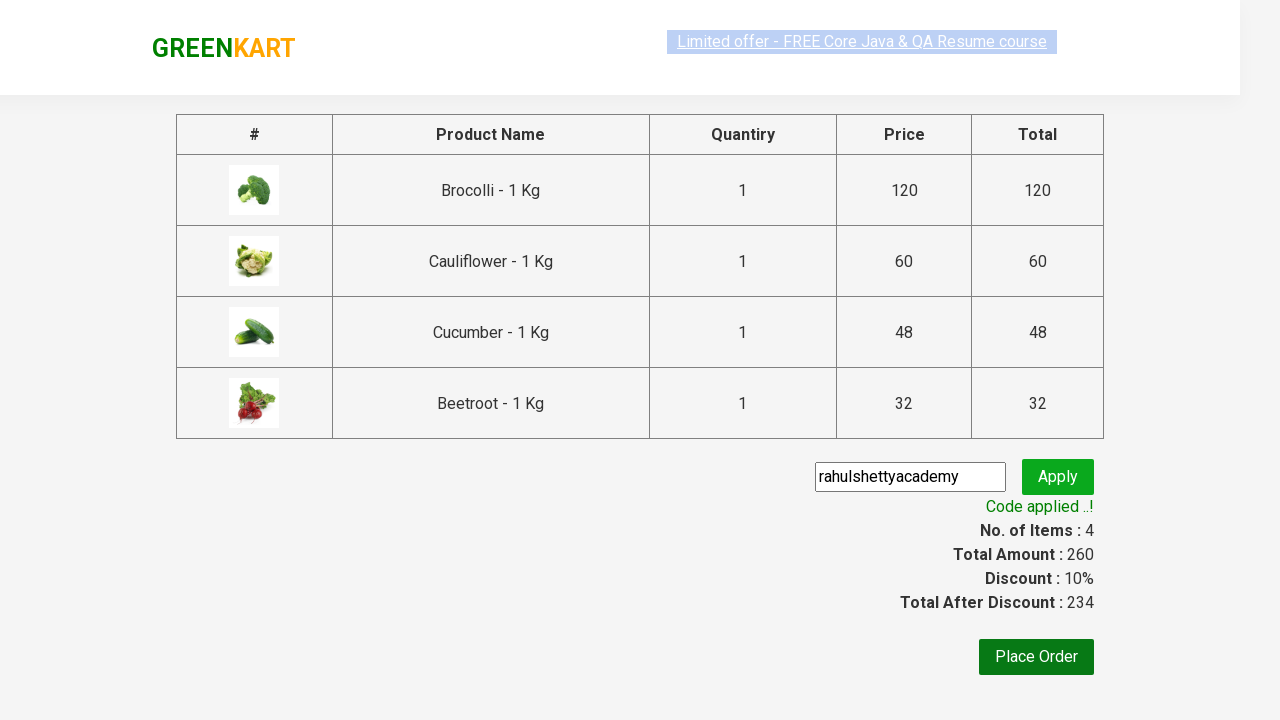